Tests JavaScript confirmation popup handling by clicking a button to trigger a confirm dialog and accepting it

Starting URL: https://the-internet.herokuapp.com/javascript_alerts

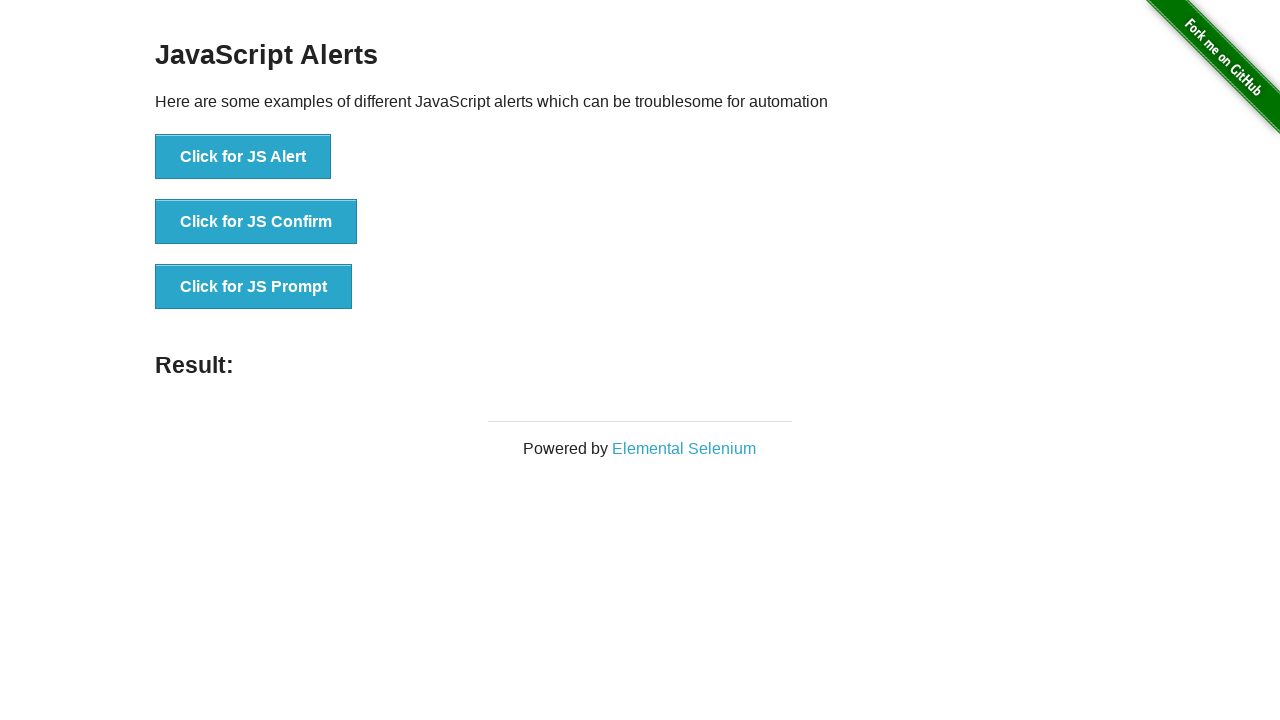

Clicked 'Click for JS Confirm' button to trigger confirmation popup at (256, 222) on xpath=//button[text()='Click for JS Confirm']
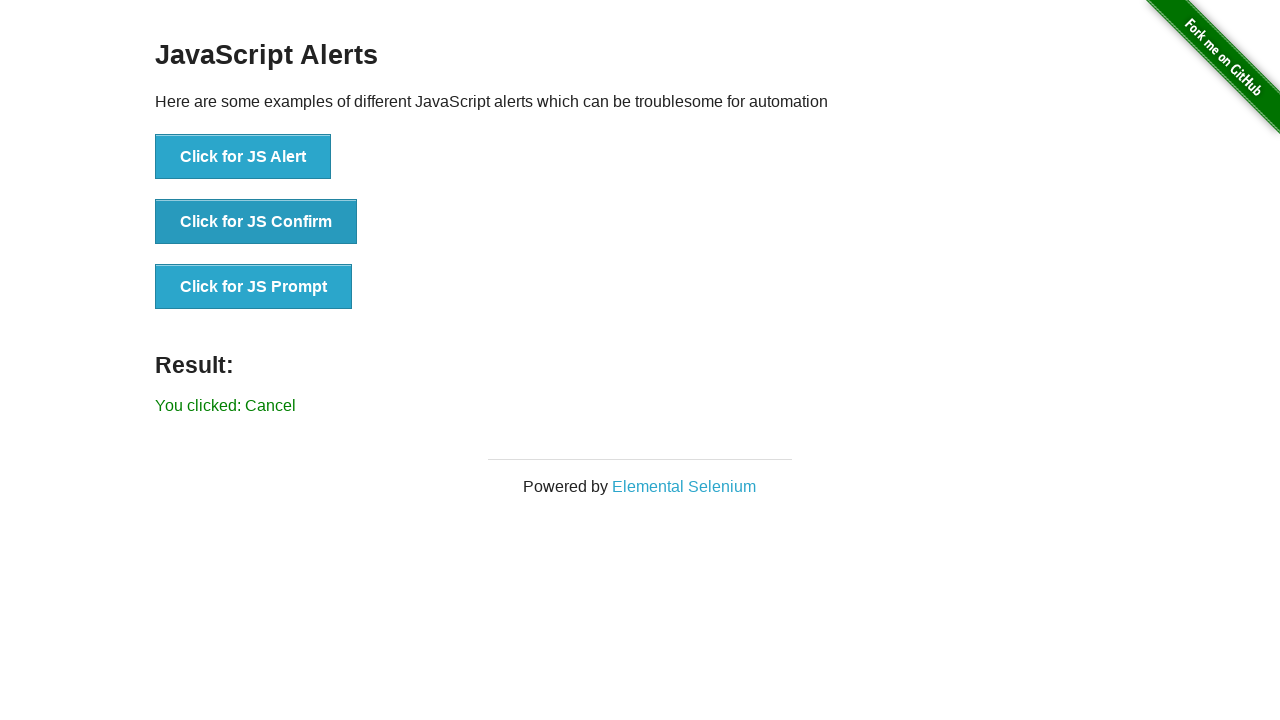

Set up dialog handler to accept confirmation dialogs
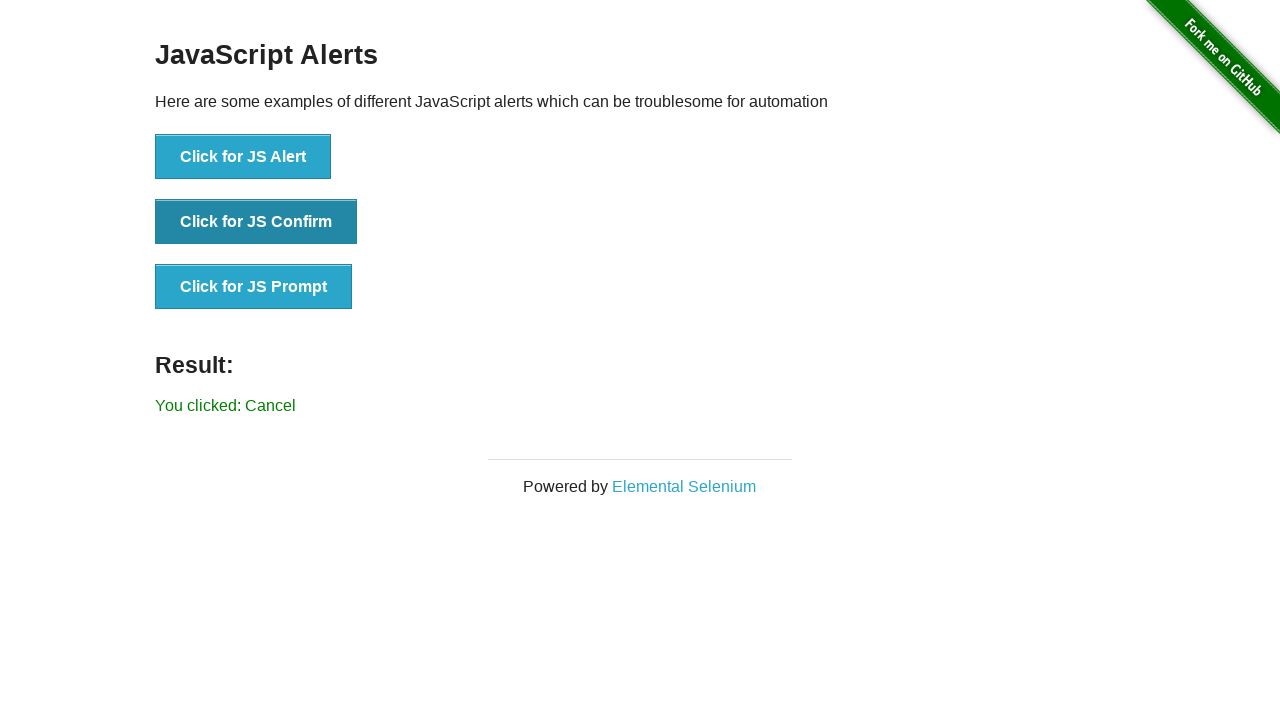

Clicked 'Click for JS Confirm' button again to trigger and handle the dialog at (256, 222) on xpath=//button[text()='Click for JS Confirm']
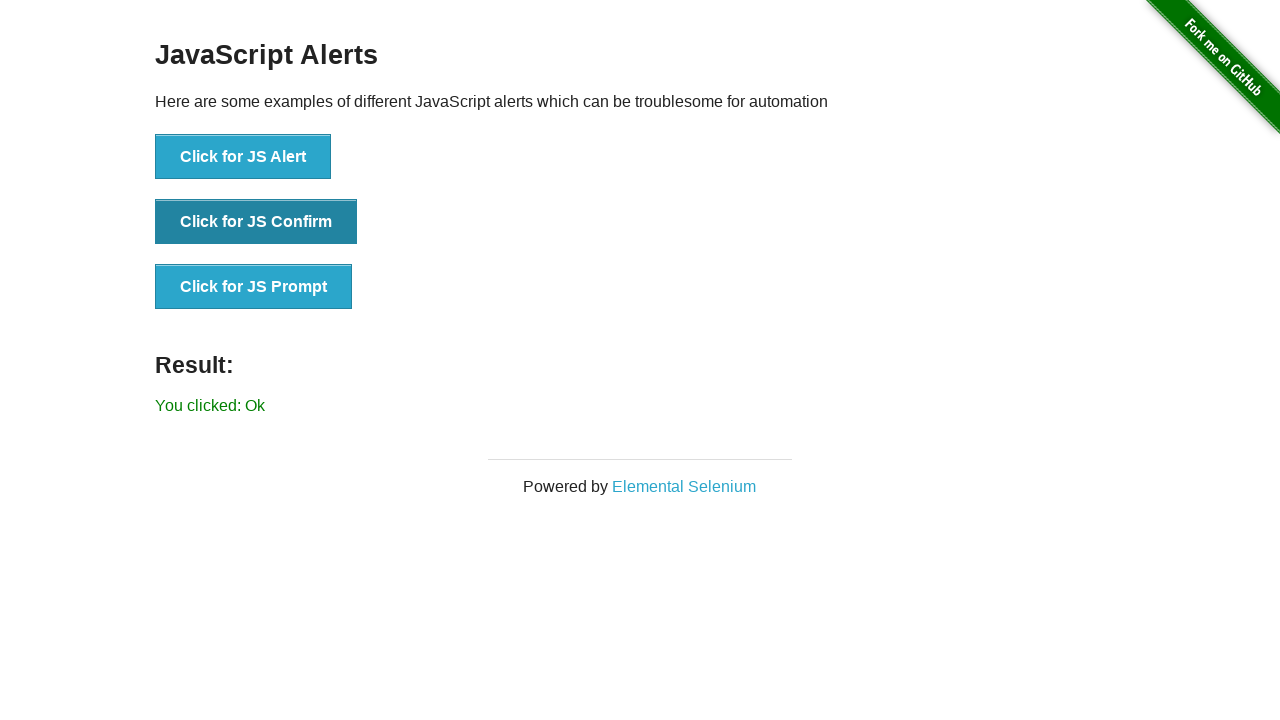

Waited for result message to be displayed on page
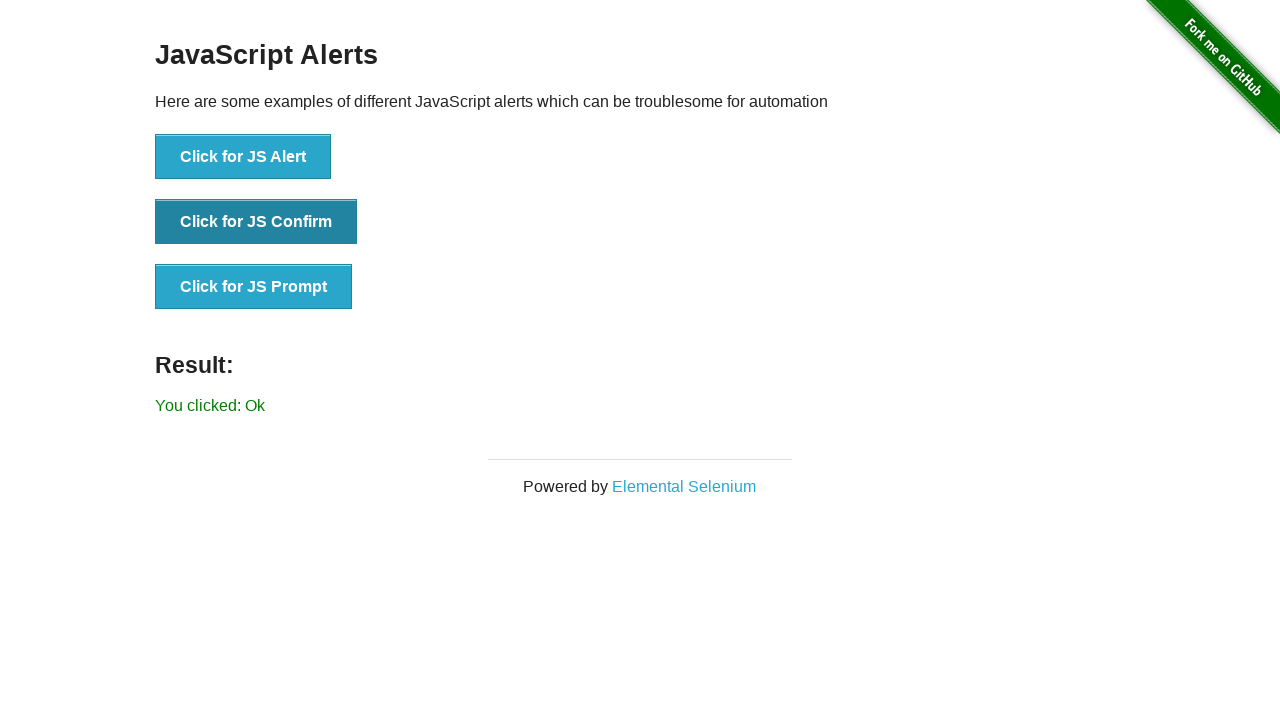

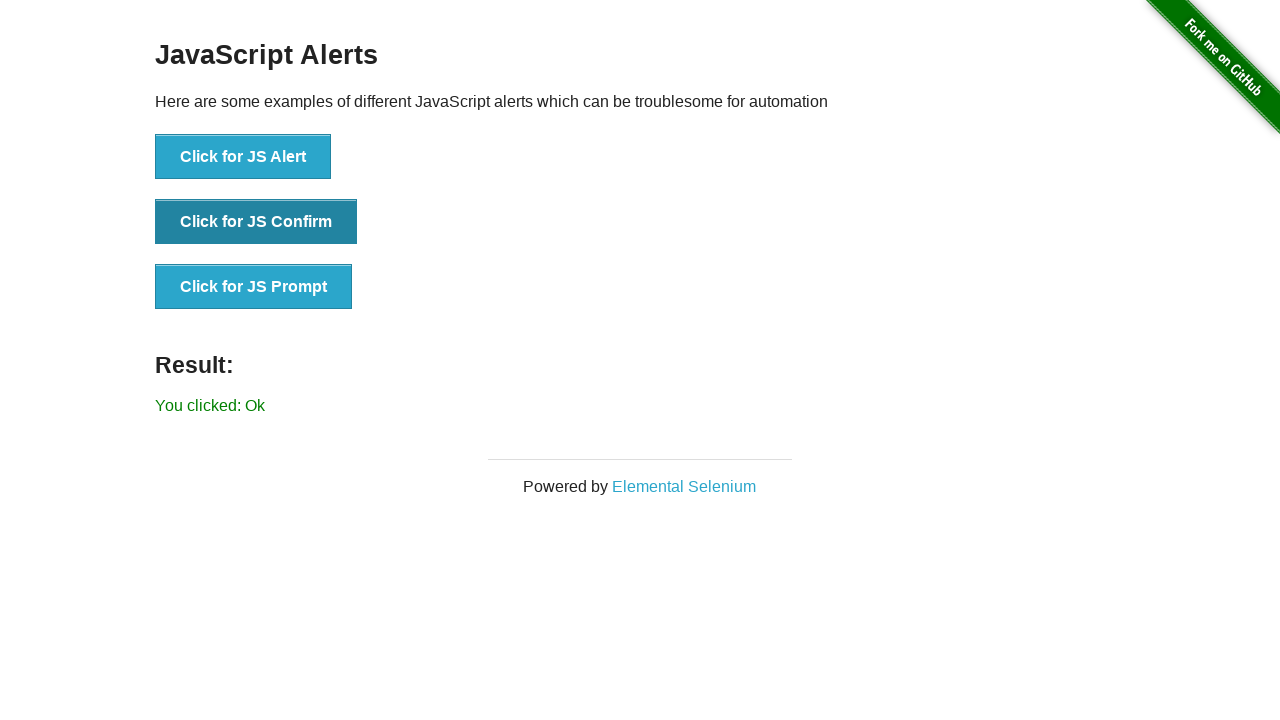